Navigates to Radio Button section under Elements and clicks on different radio button options to verify selection

Starting URL: https://demoqa.com

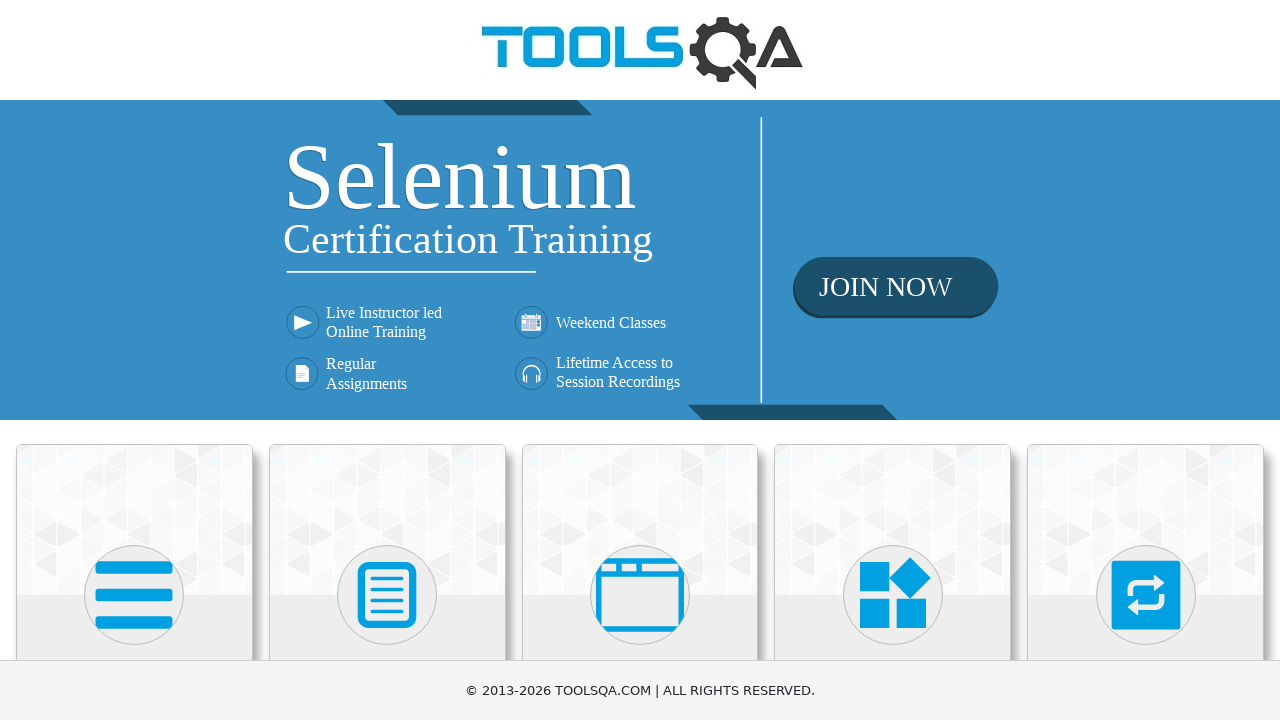

Clicked on Elements card on homepage at (134, 360) on text=Elements
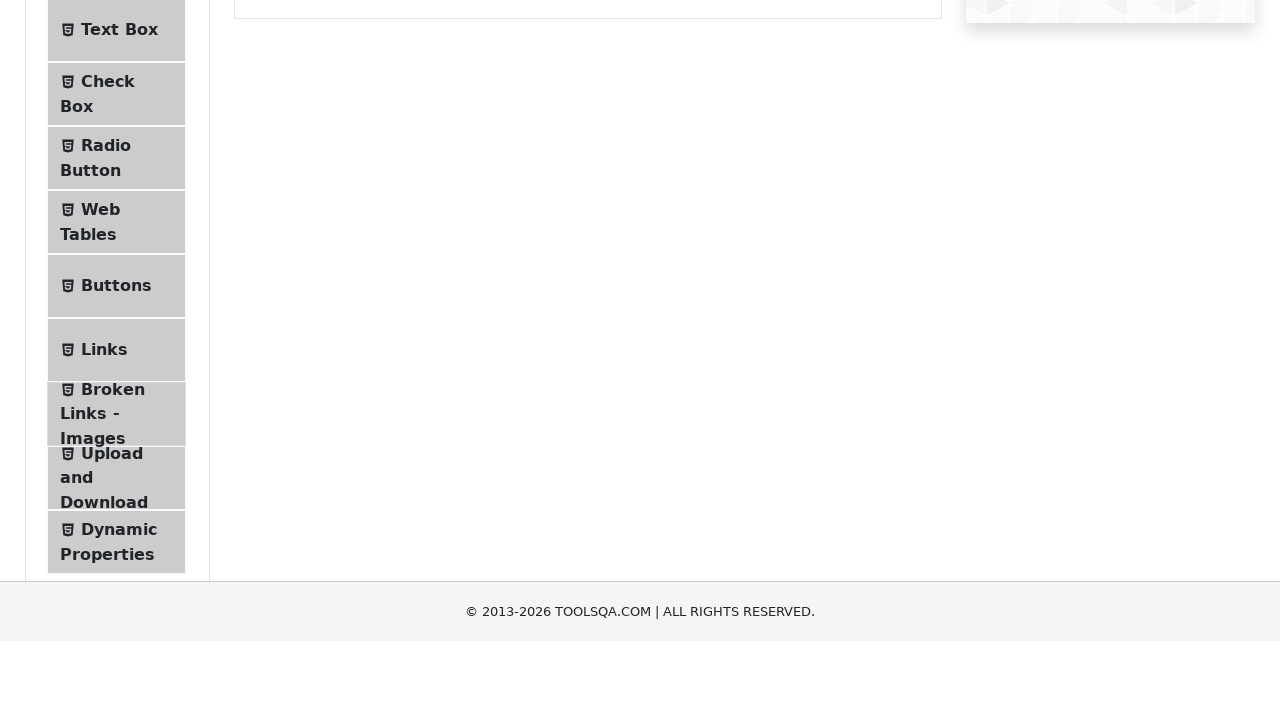

Navigated to Elements page
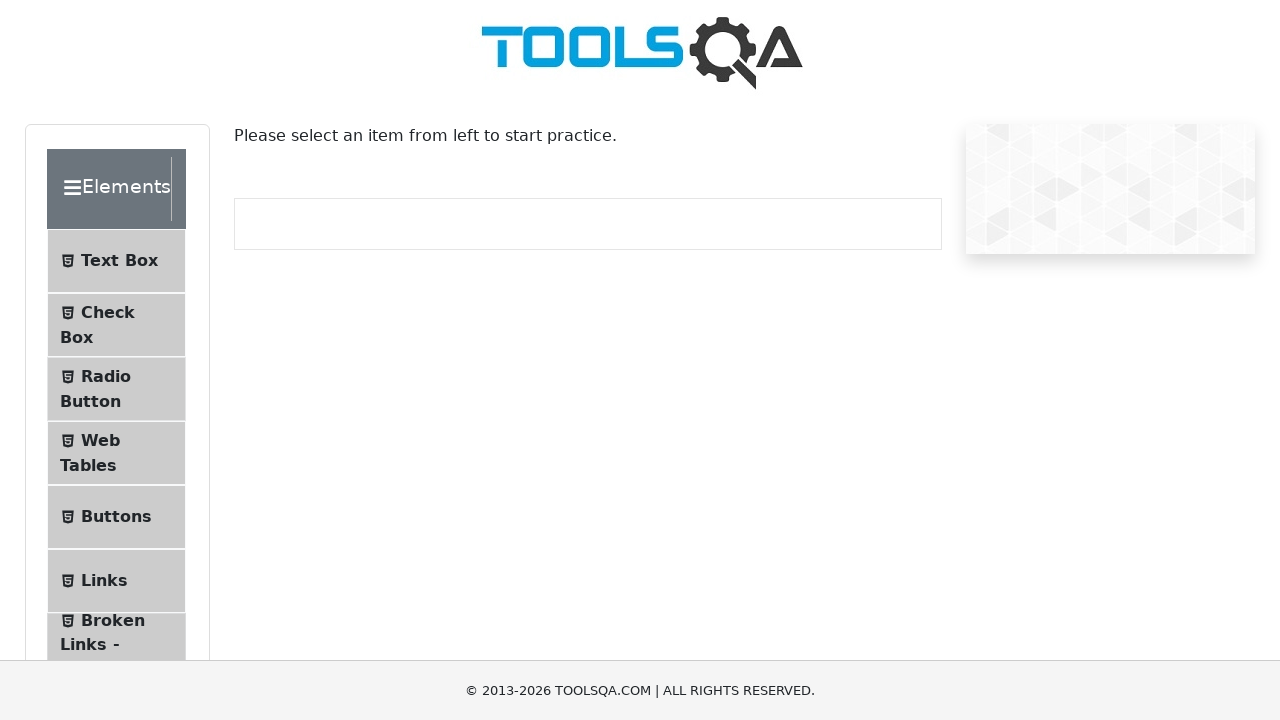

Clicked on Radio Button option in sidebar navigation at (106, 376) on text=Radio Button
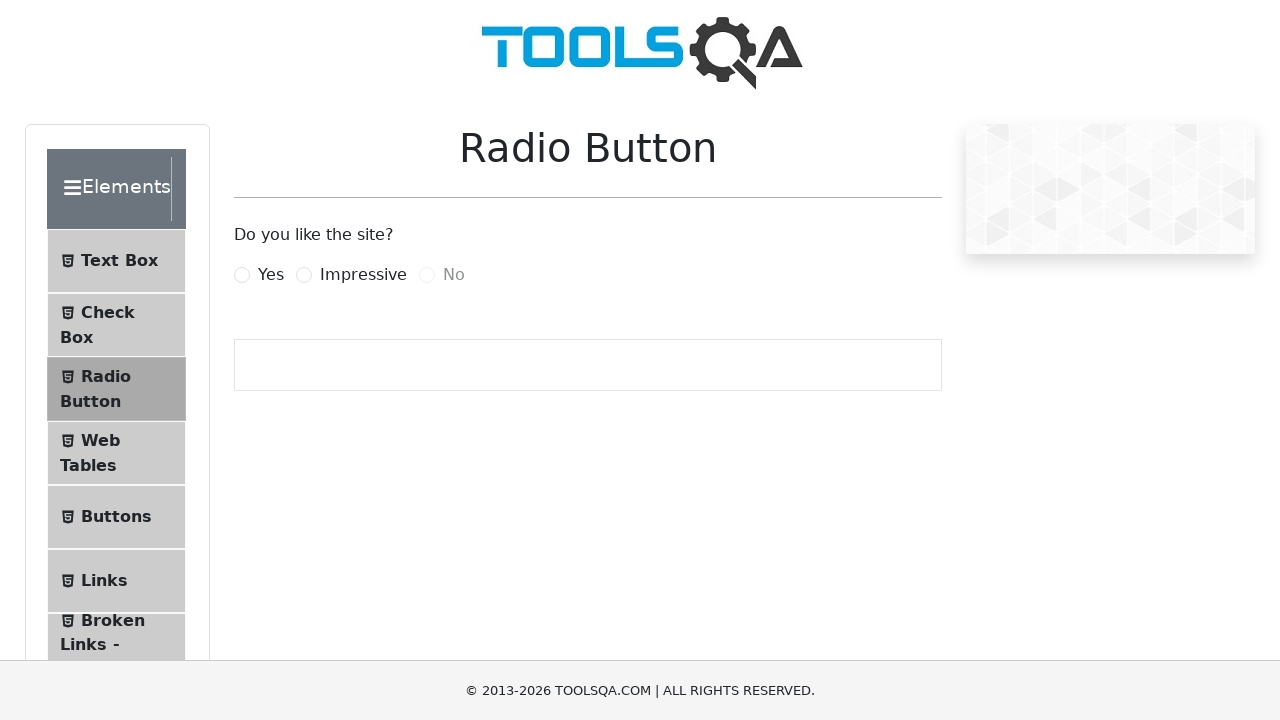

Clicked on Impressive radio button at (363, 275) on label[for='impressiveRadio']
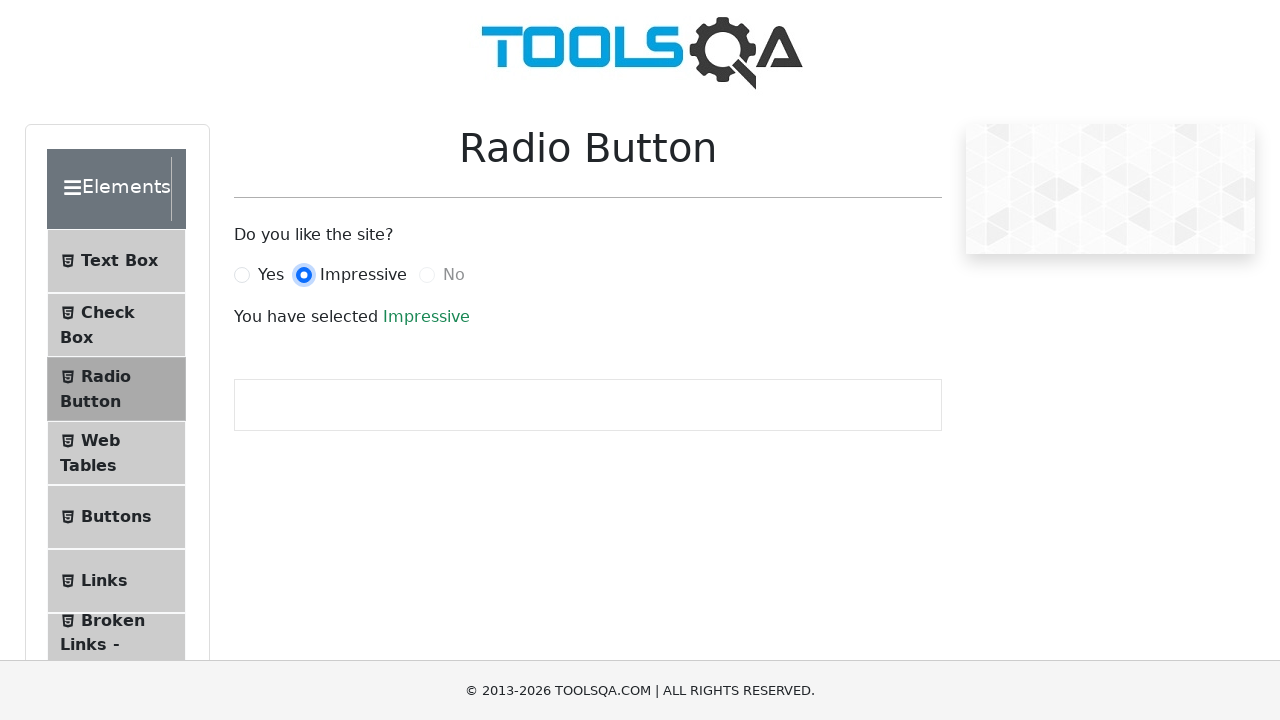

Verified Impressive selection message appears
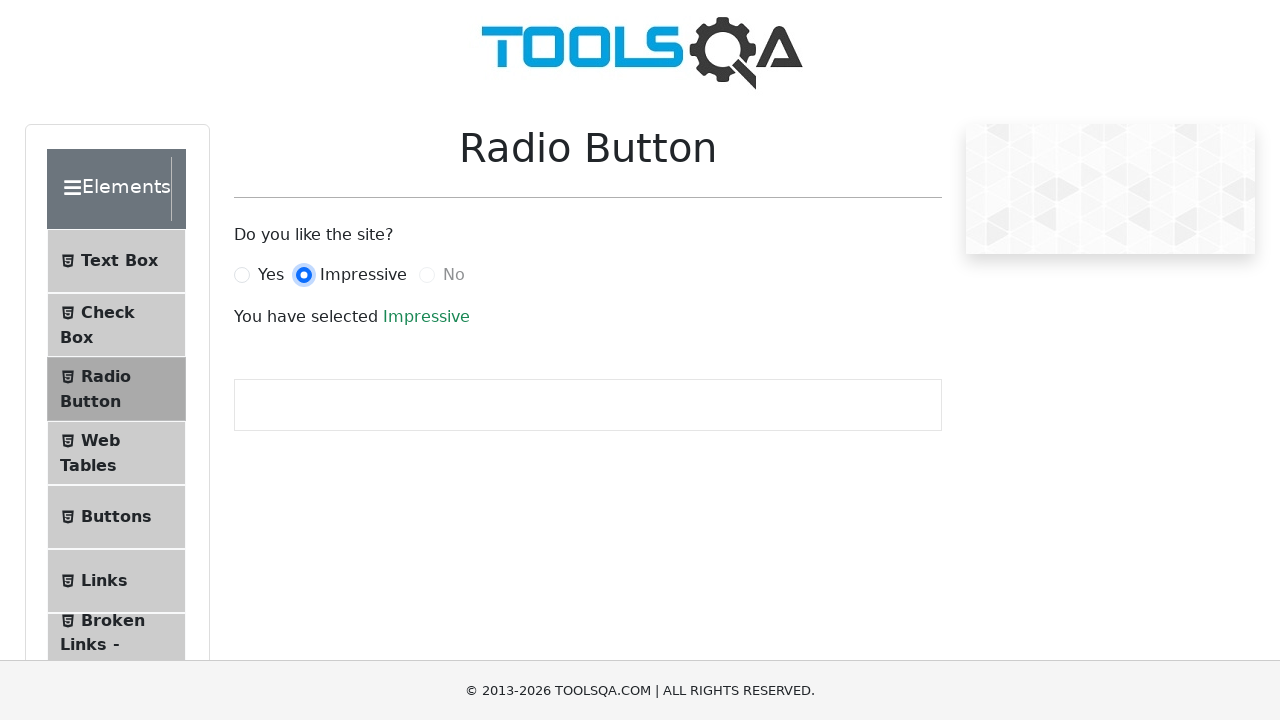

Clicked on Yes radio button at (271, 275) on label[for='yesRadio']
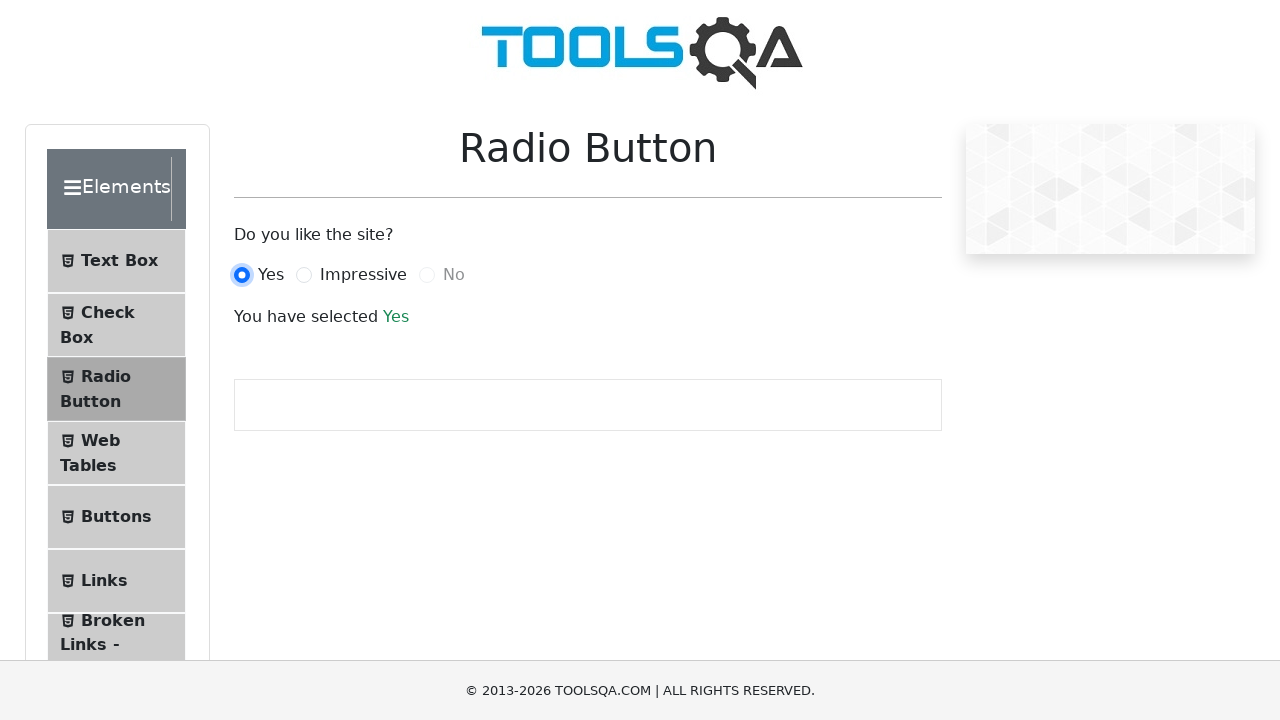

Verified Yes selection message appears
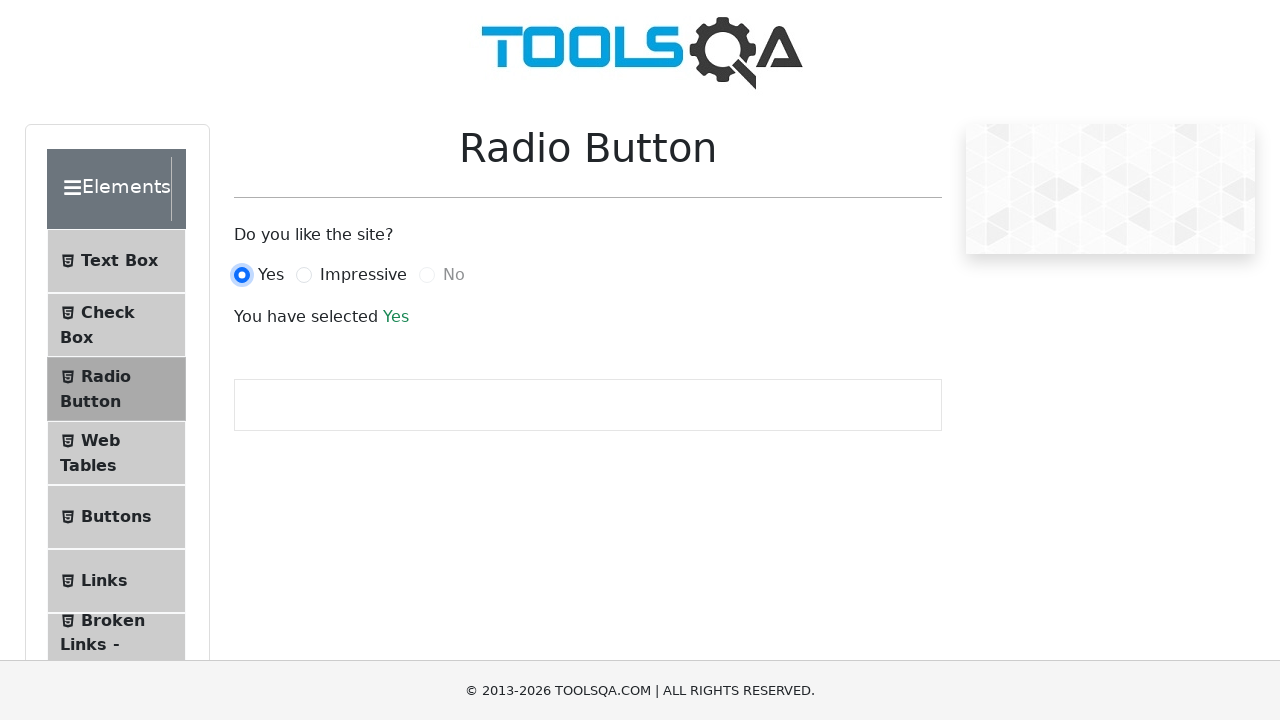

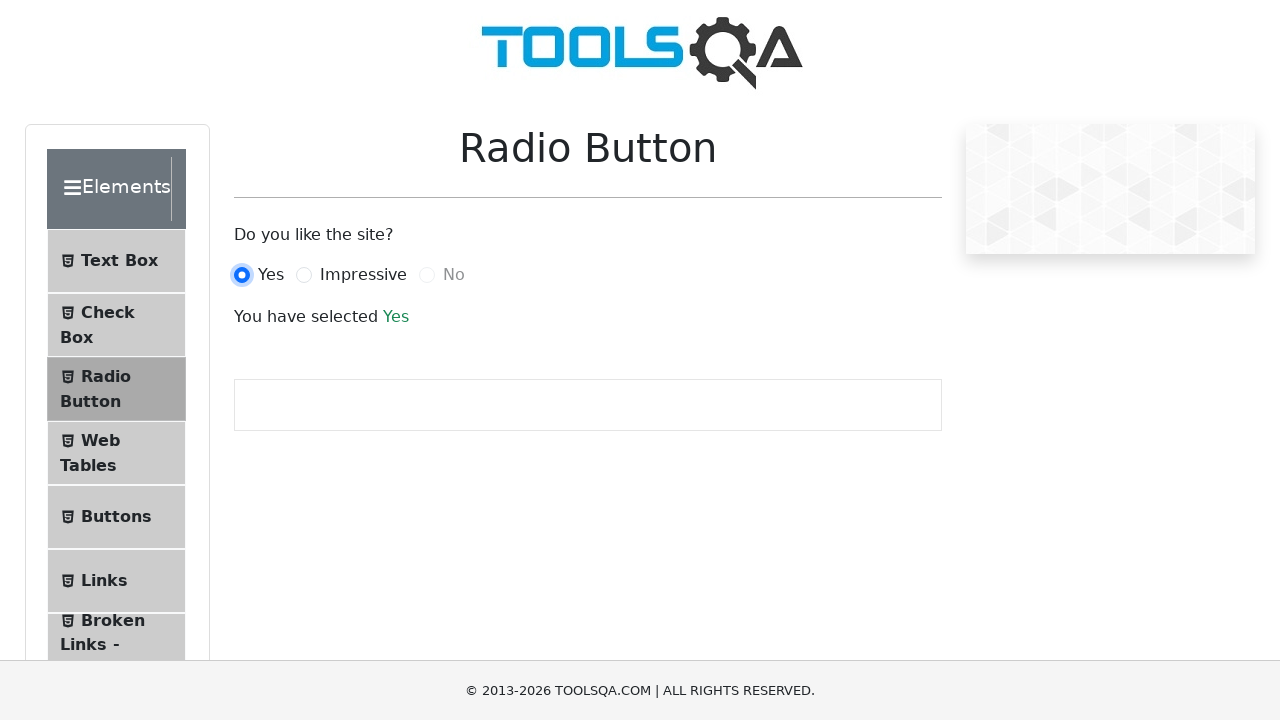